Tests a practice registration form by filling in personal details including first name, email, gender selection, phone number, date of birth, and current address fields.

Starting URL: https://demoqa.com/automation-practice-form/

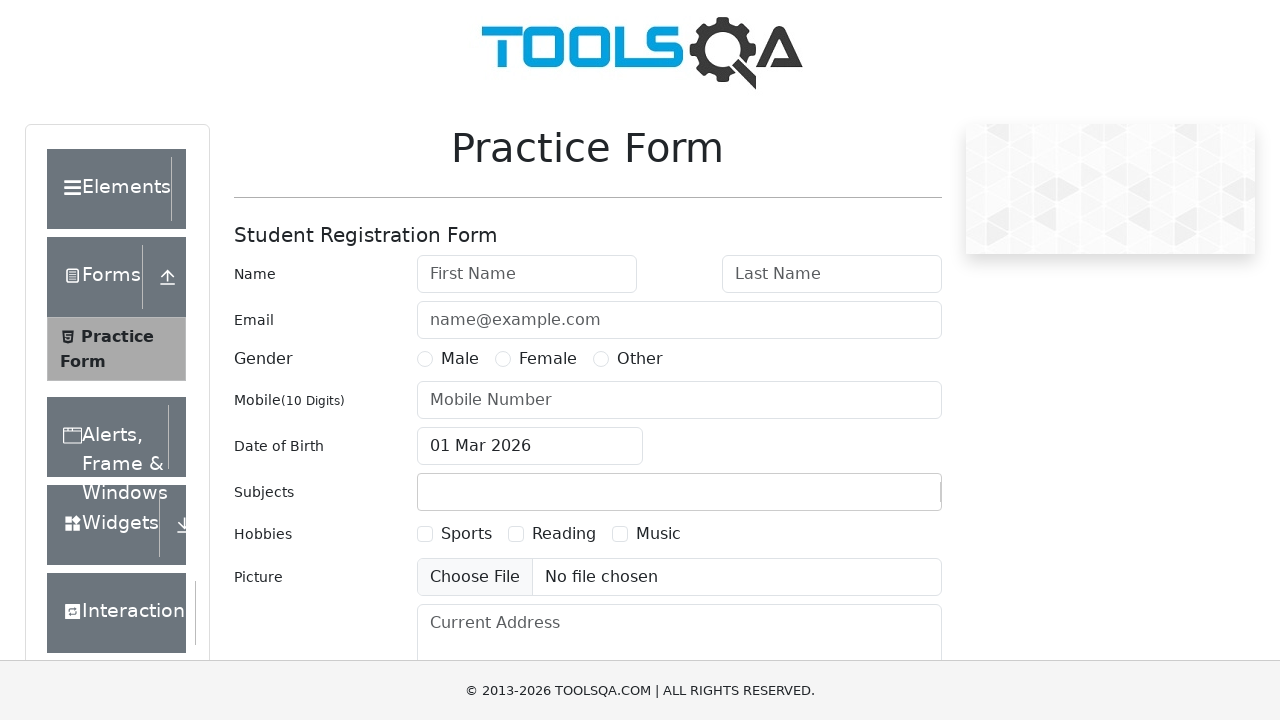

Filled first name field with 'Pero' on #firstName
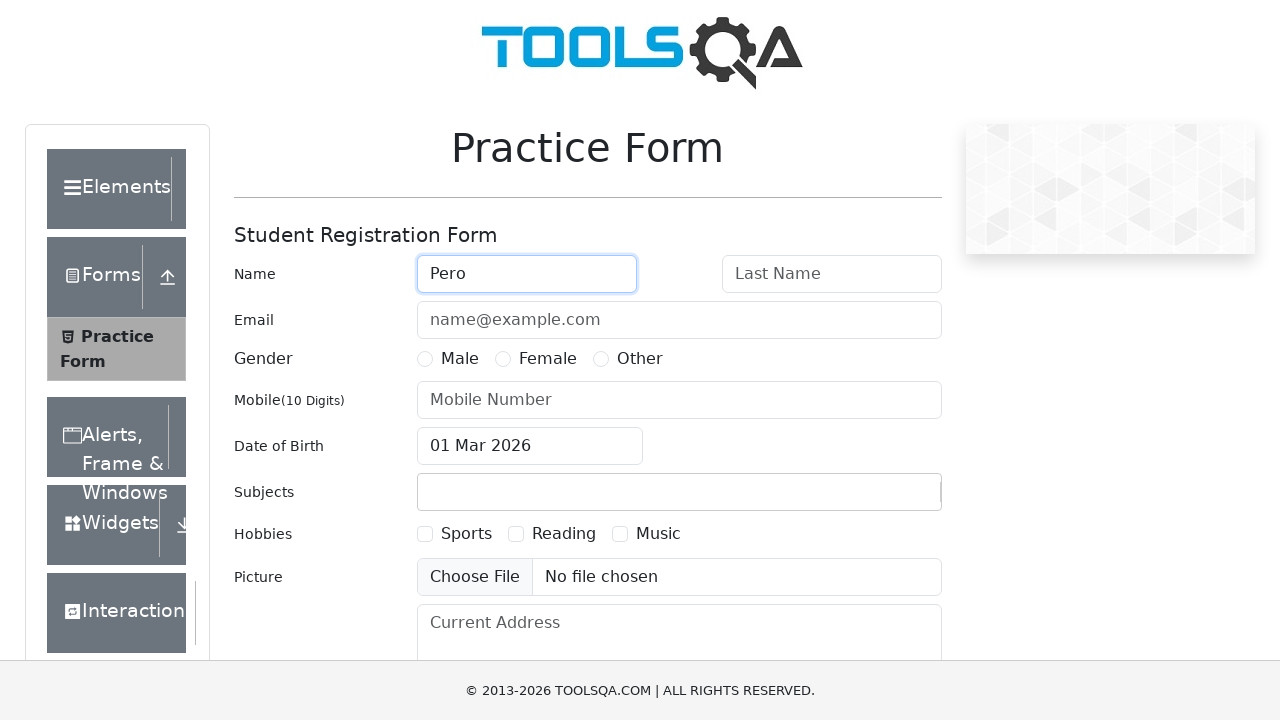

Filled email field with 'Pero@example.com' on #userEmail
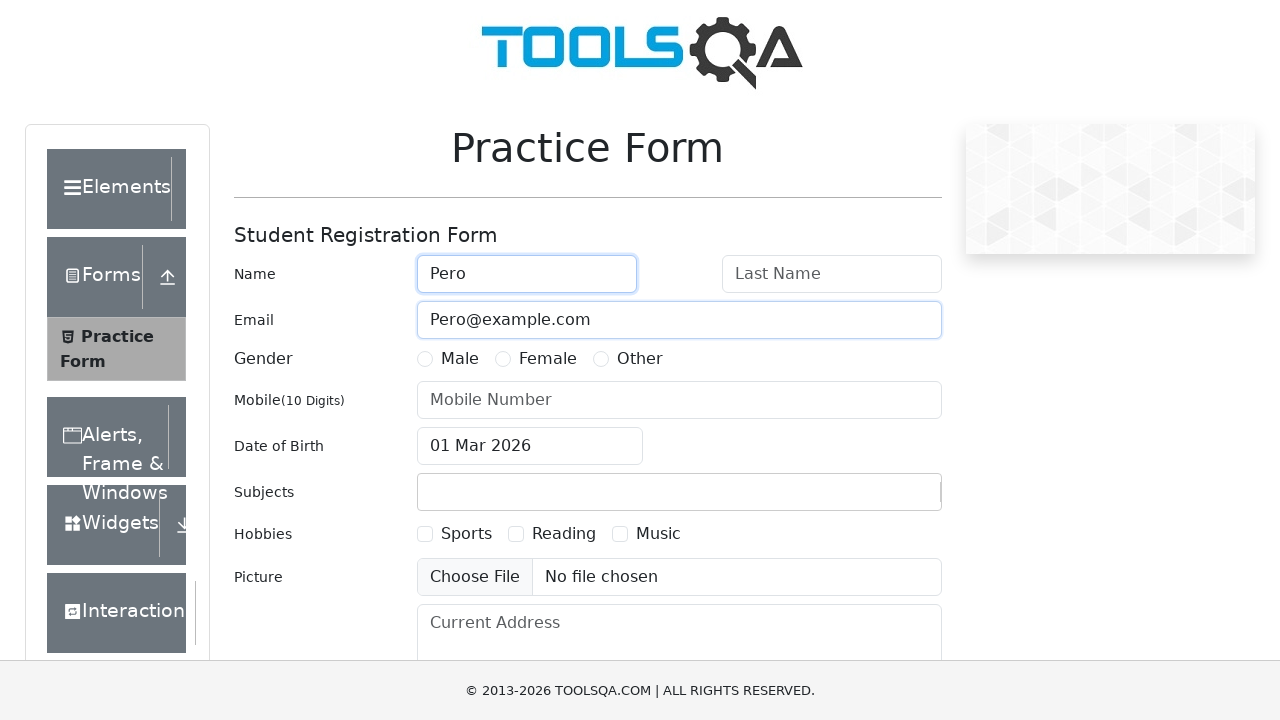

Selected Male gender option at (460, 359) on label[for='gender-radio-1']
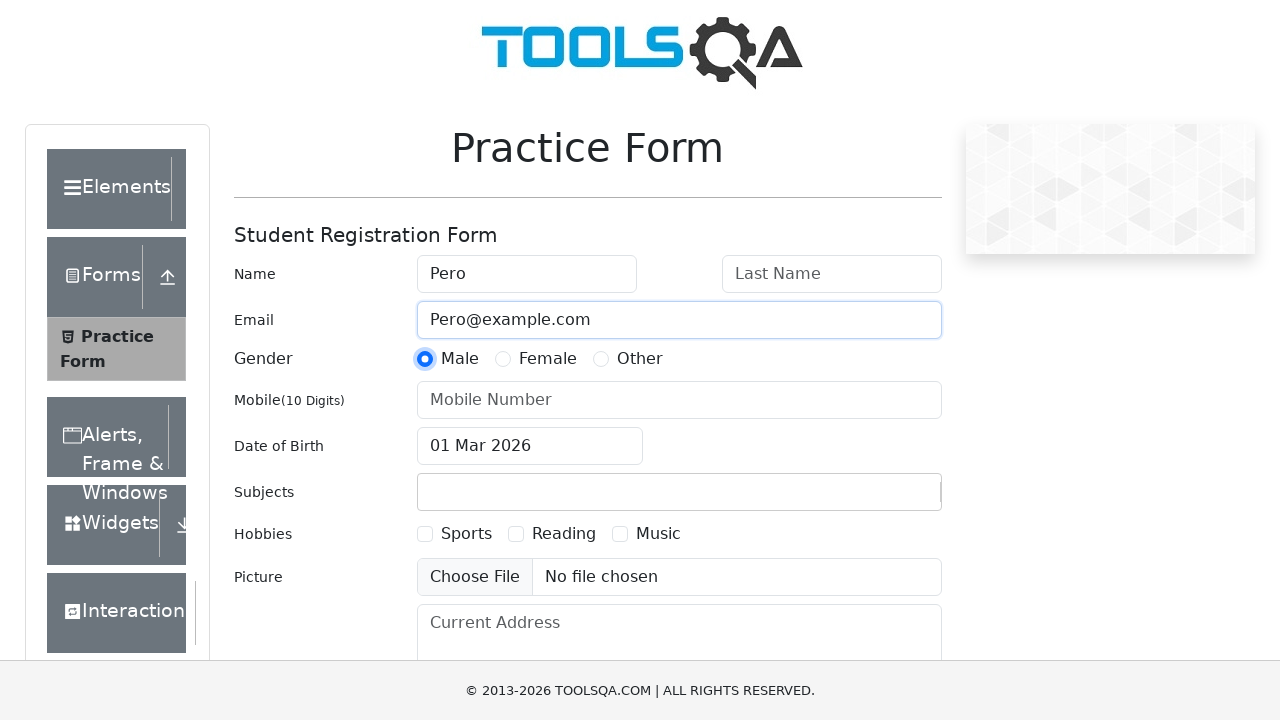

Filled phone number field with '0951234567' on #userNumber
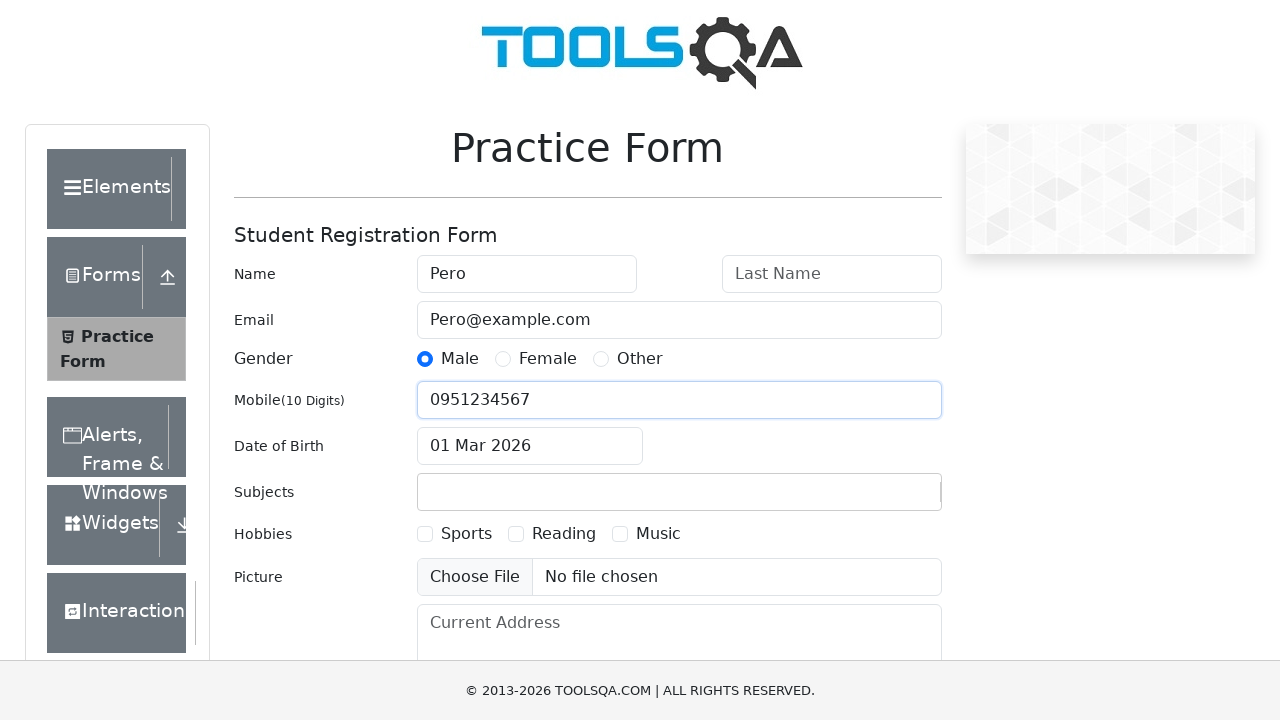

Clicked date of birth input field to open date picker at (530, 446) on #dateOfBirthInput
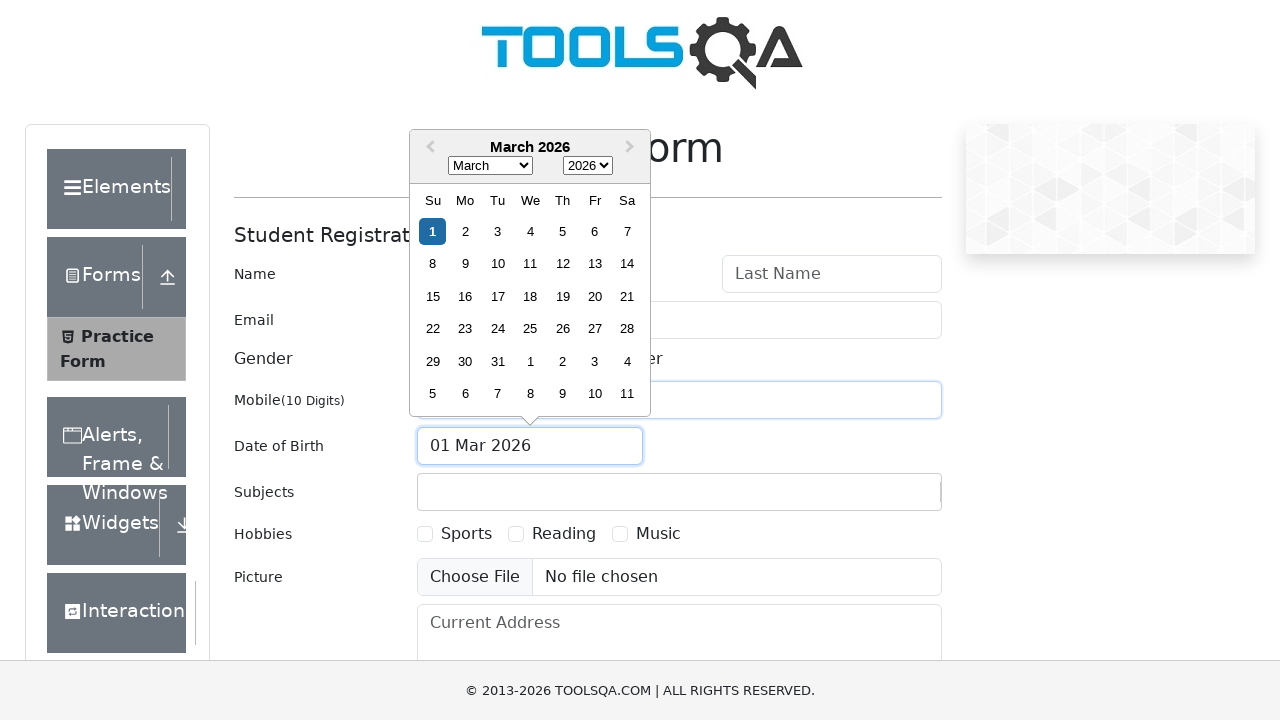

Selected all text in date field
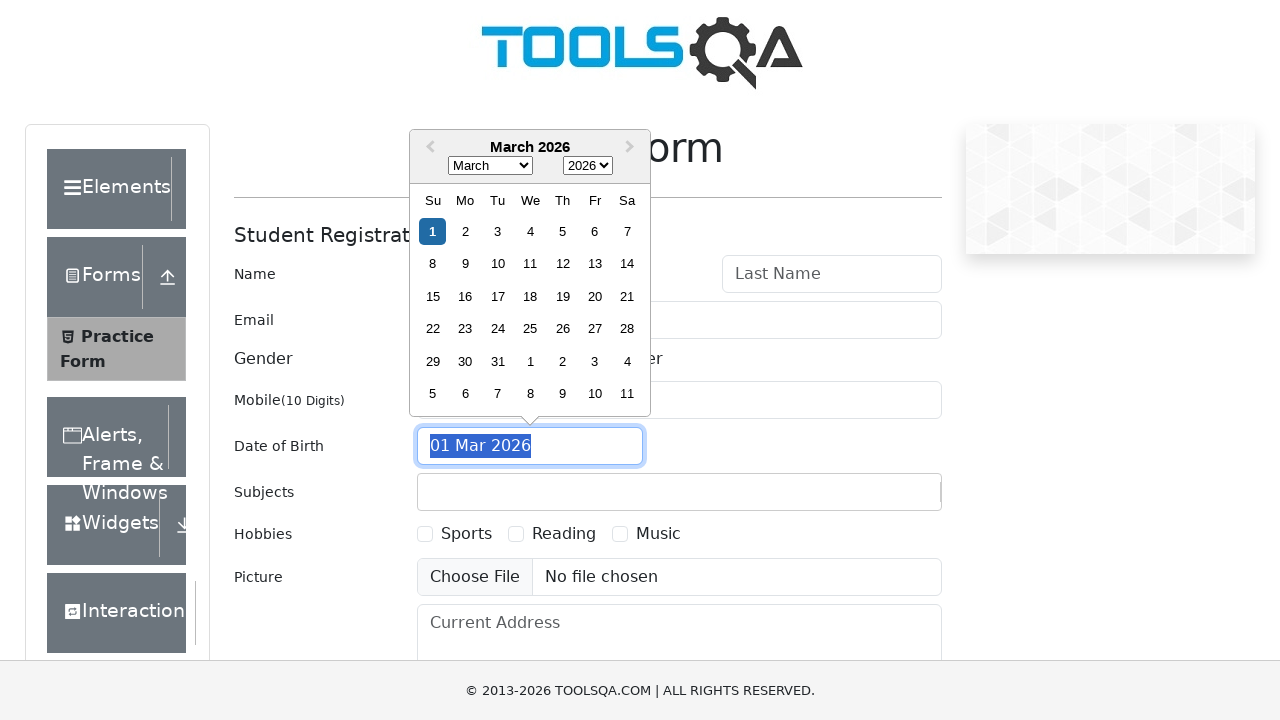

Typed date '06 Jun 2020' into date field
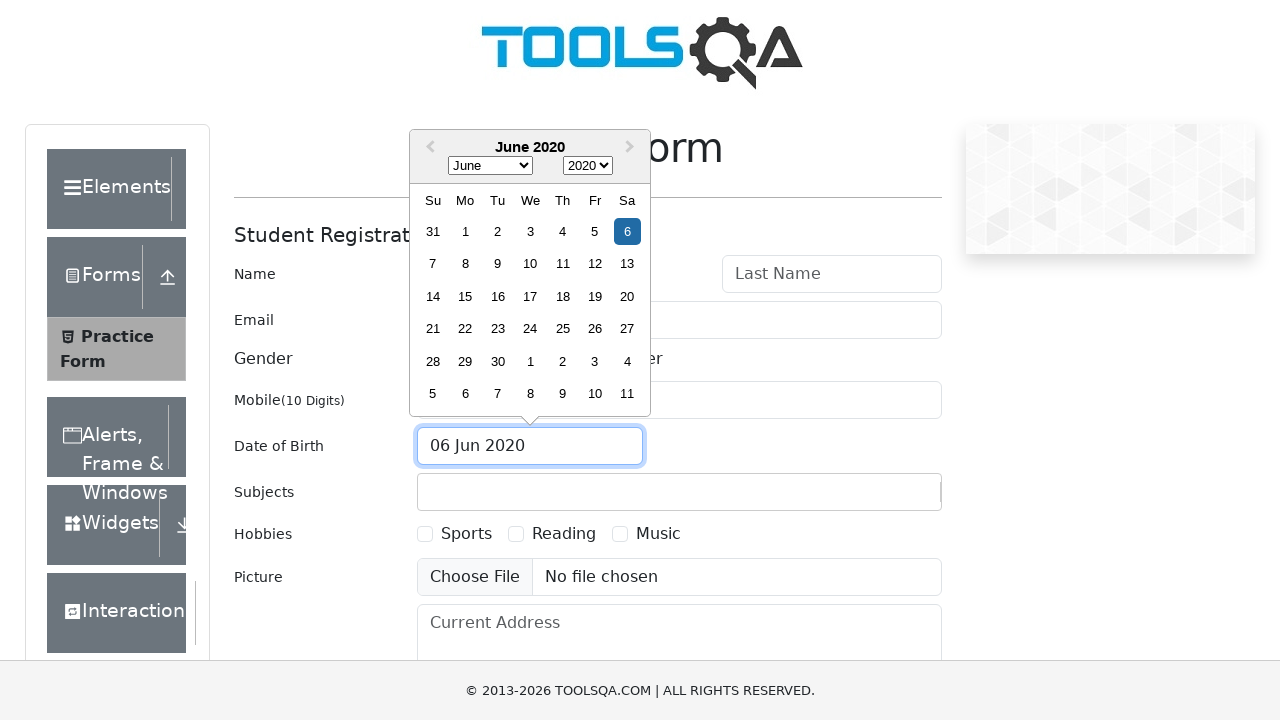

Closed date picker by pressing Escape
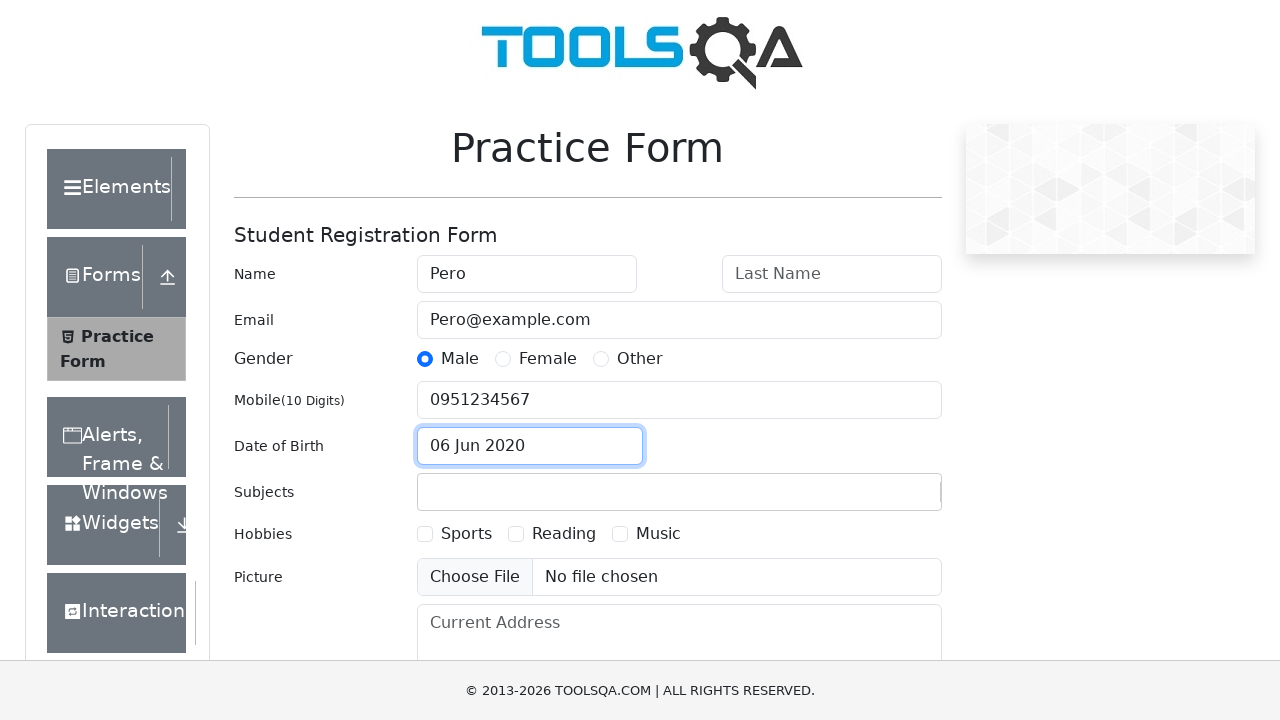

Filled current address field with 'Street' on #currentAddress
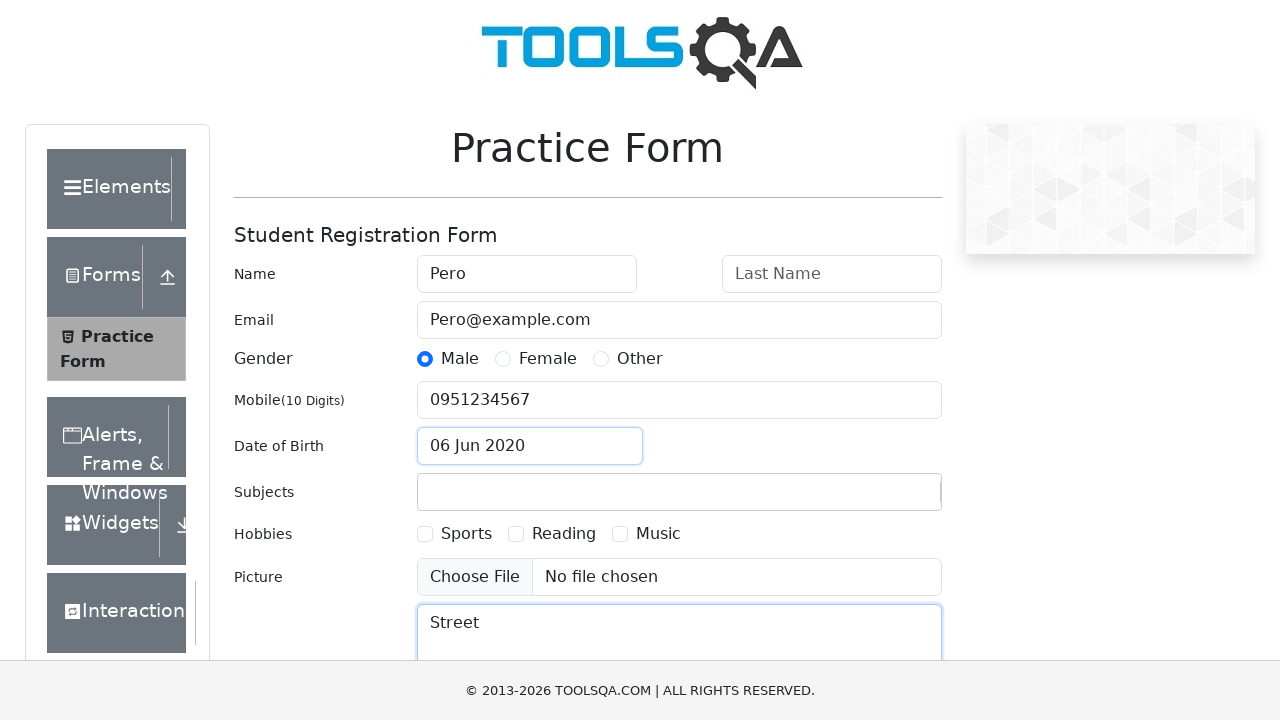

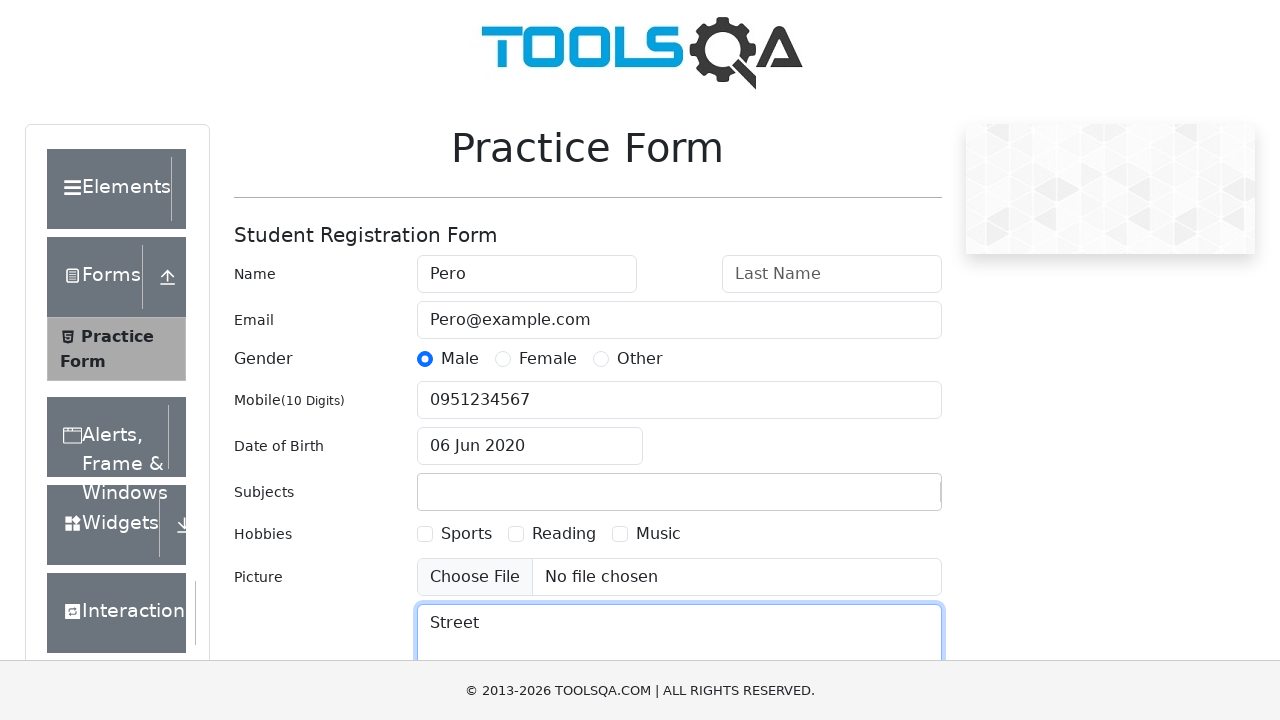